Fills out a university class listing search form by selecting education level, department, year, and period, then submits the form to search for available classes.

Starting URL: https://sigaa.unb.br/sigaa/public/turmas/listar.jsf

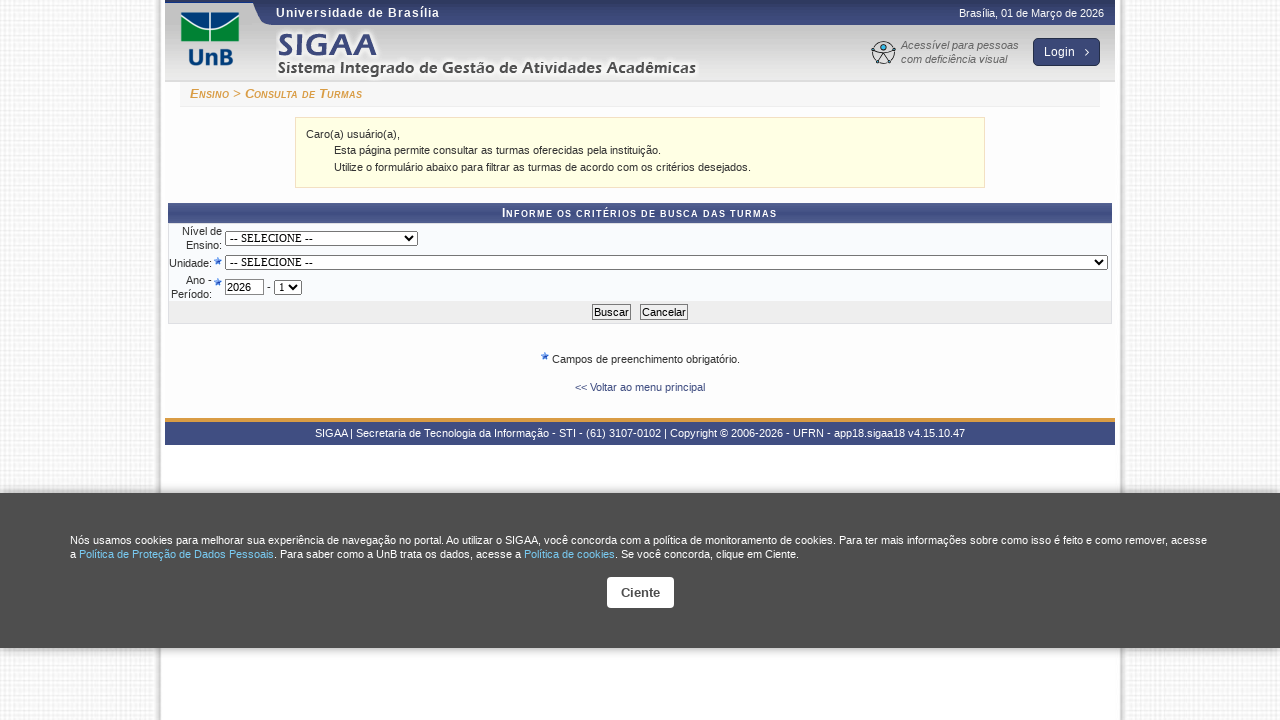

Selected education level: Graduação (Undergraduate) on #formTurma\:inputNivel
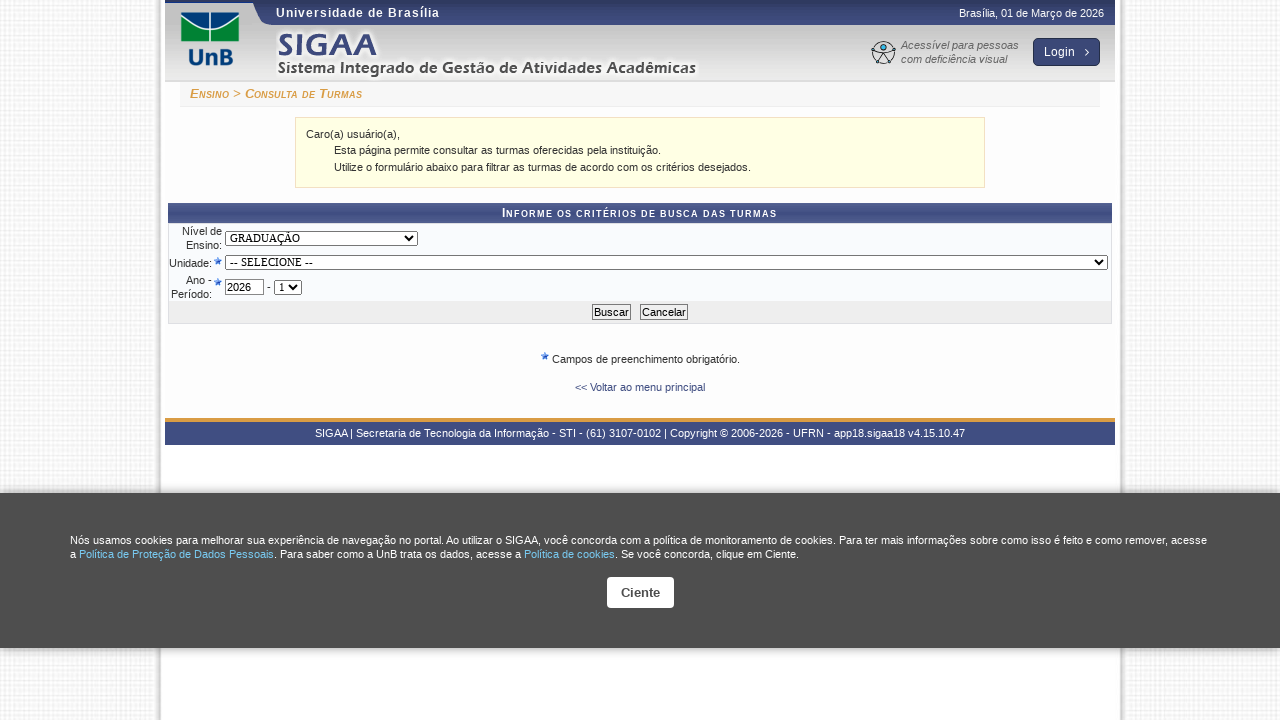

Selected department with code 673 on #formTurma\:inputDepto
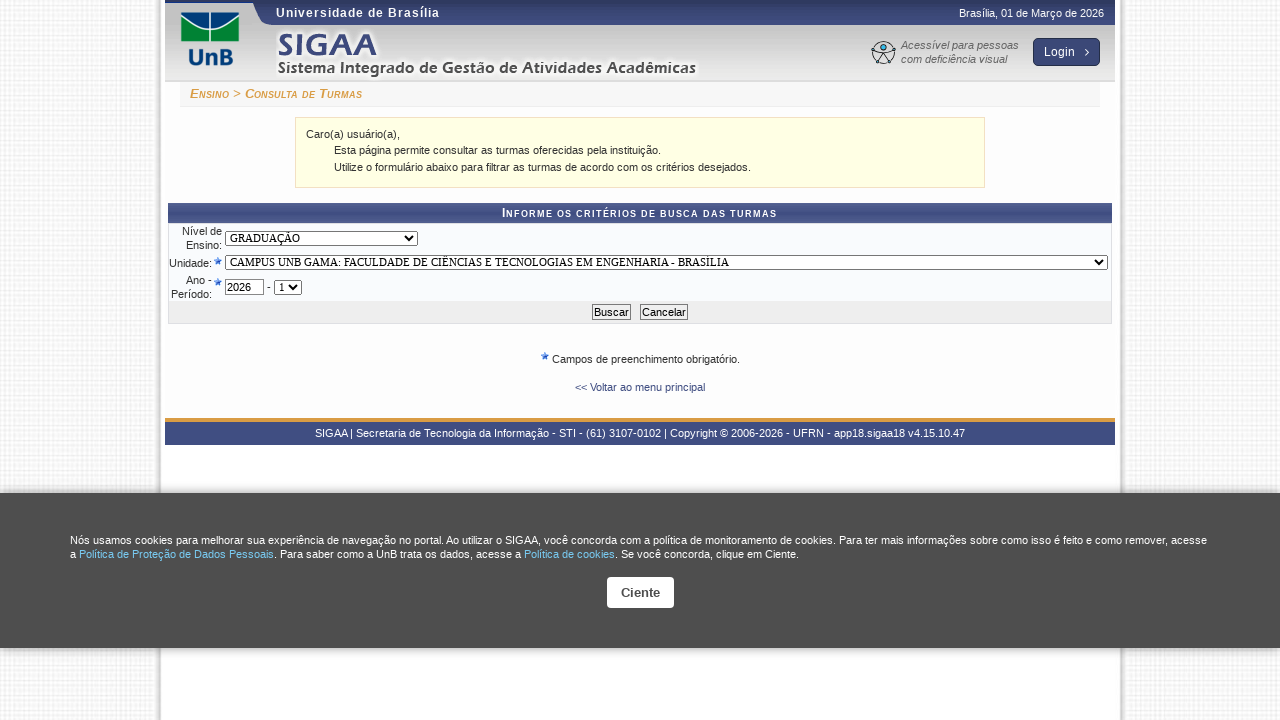

Cleared the year field on #formTurma\:inputAno
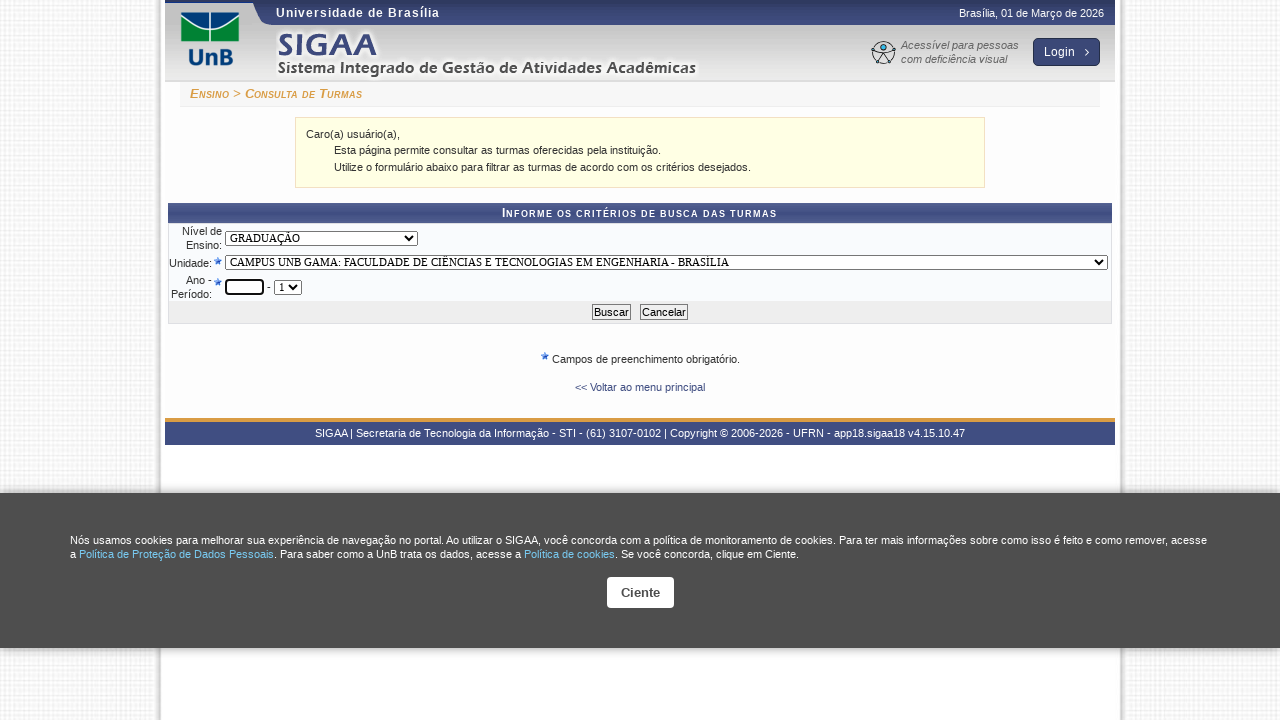

Filled year field with 2024 on #formTurma\:inputAno
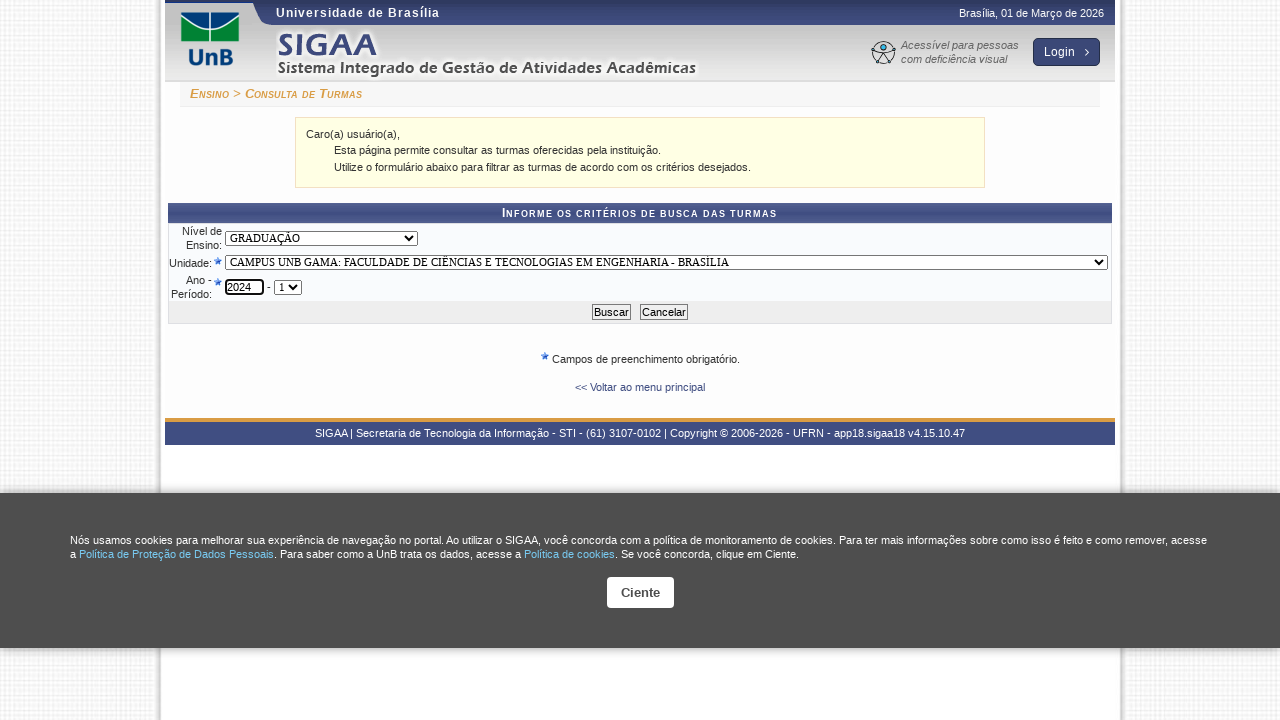

Selected period: 1 (first semester) on #formTurma\:inputPeriodo
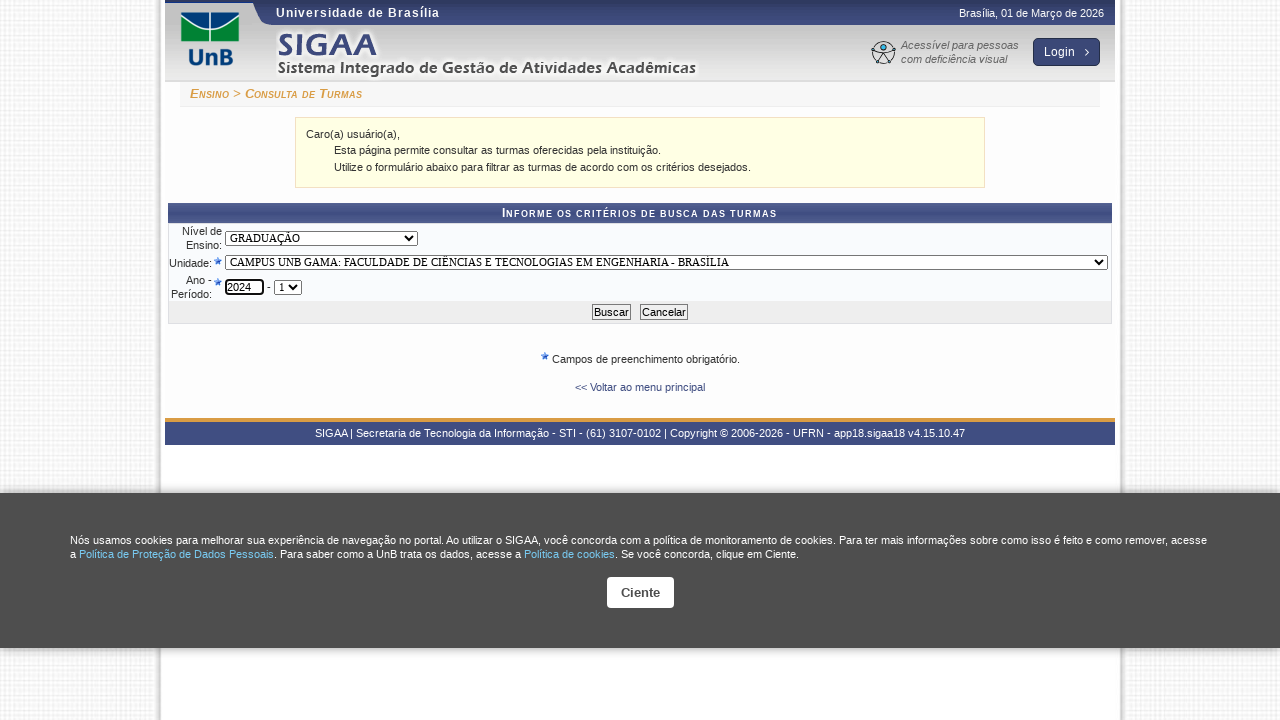

Submitted the class search form
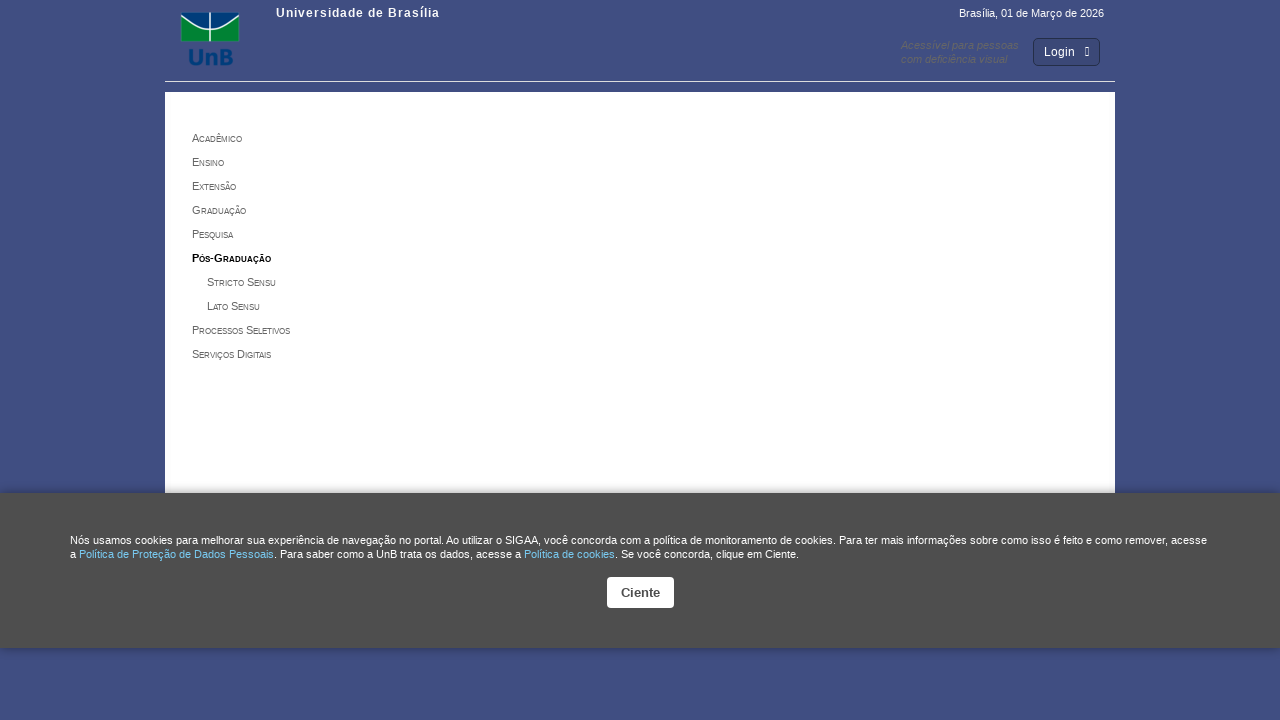

Search button not found or not clickable (timeout) on input[name='formTurma:j_id_jsp_1370969402_11']
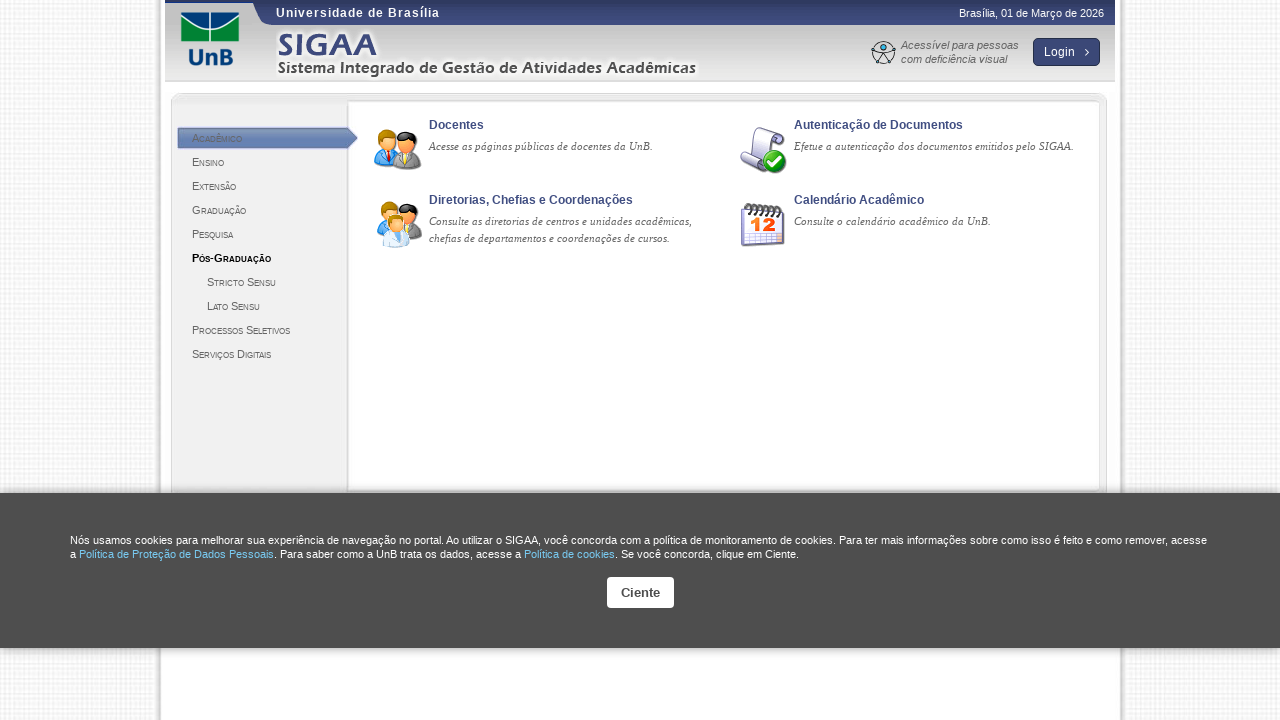

Waited for network idle state - class search results loaded
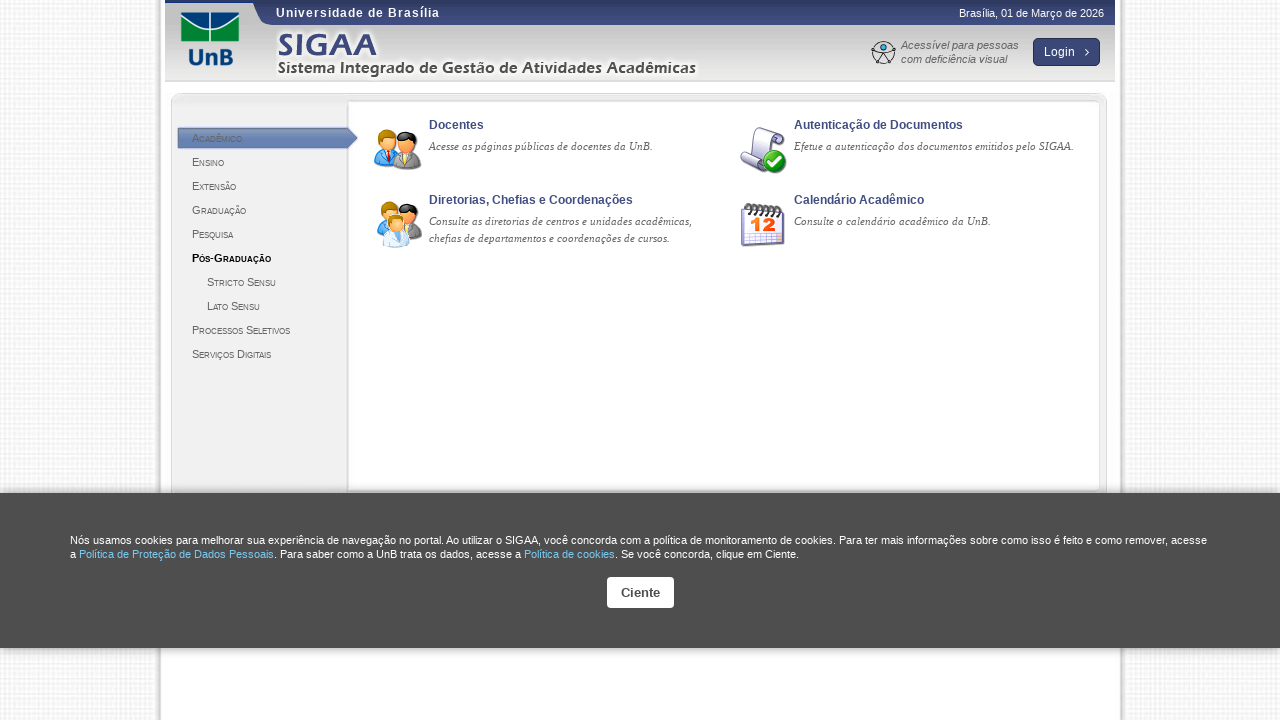

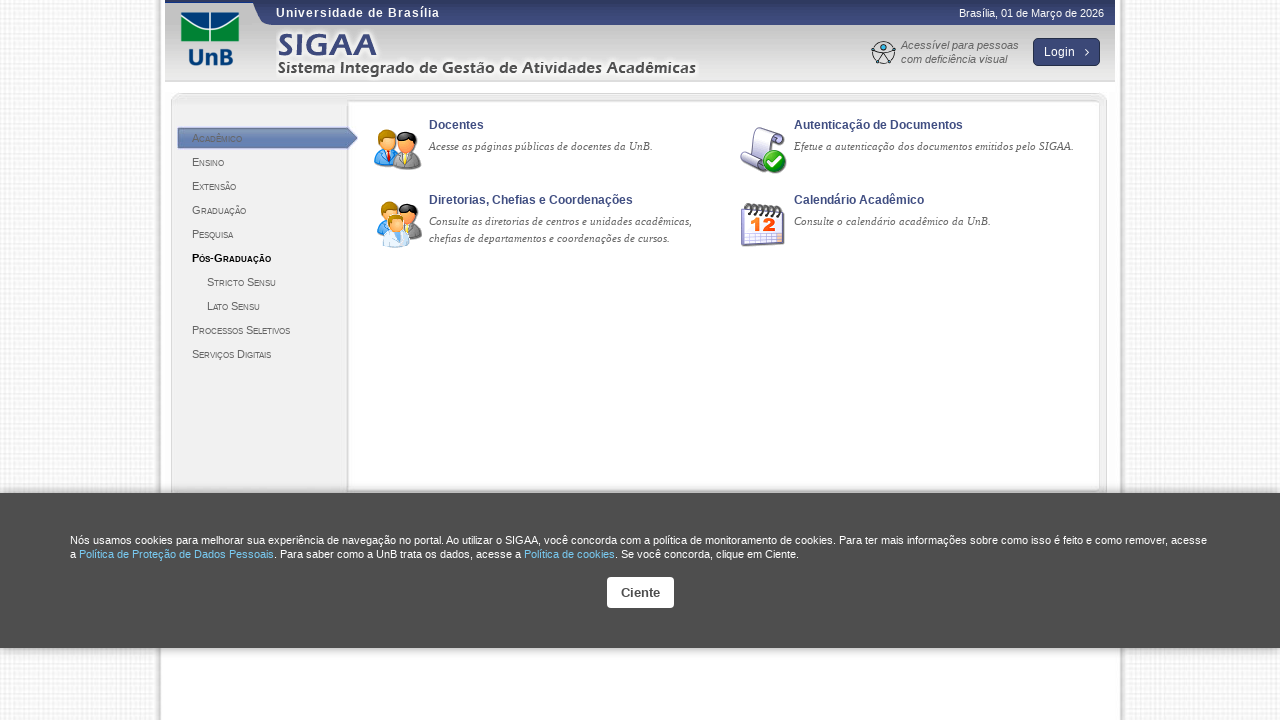